Verifies the Academics link in the bottom bar is visible and navigates to the correct page when clicked

Starting URL: https://qa.heallifehospital.com/frontend

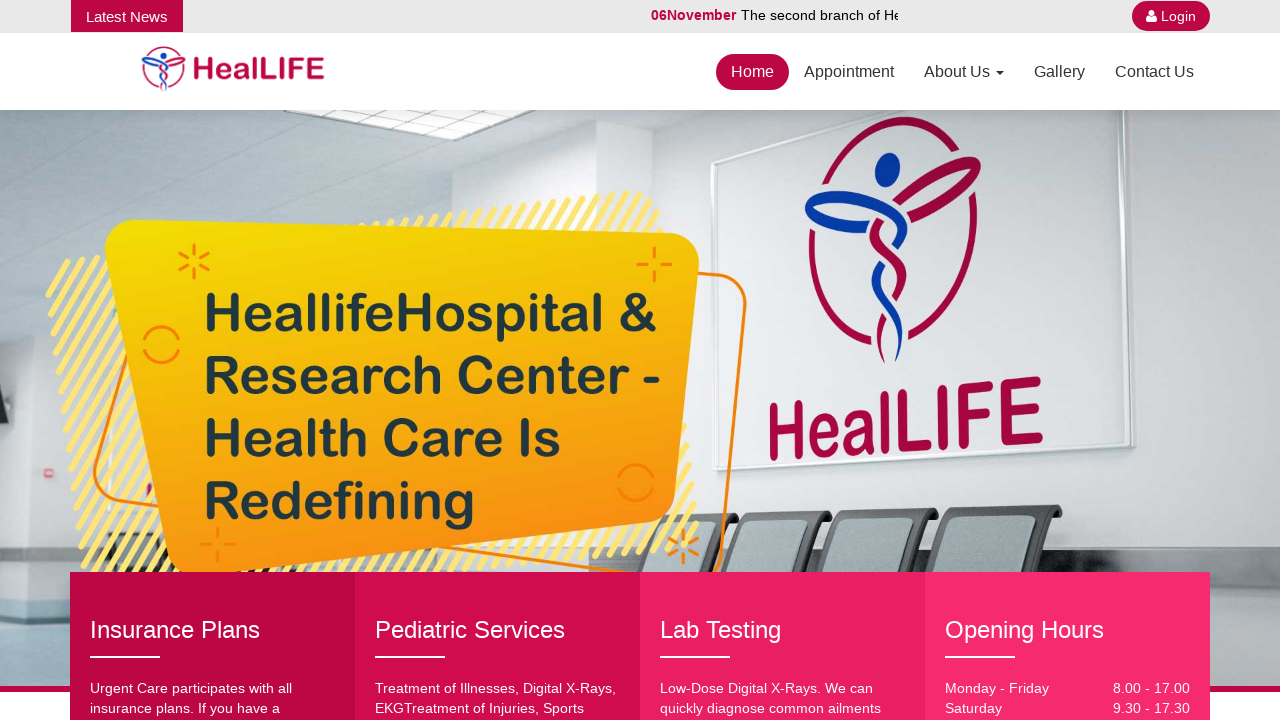

Scrolled to bottom of page using End key
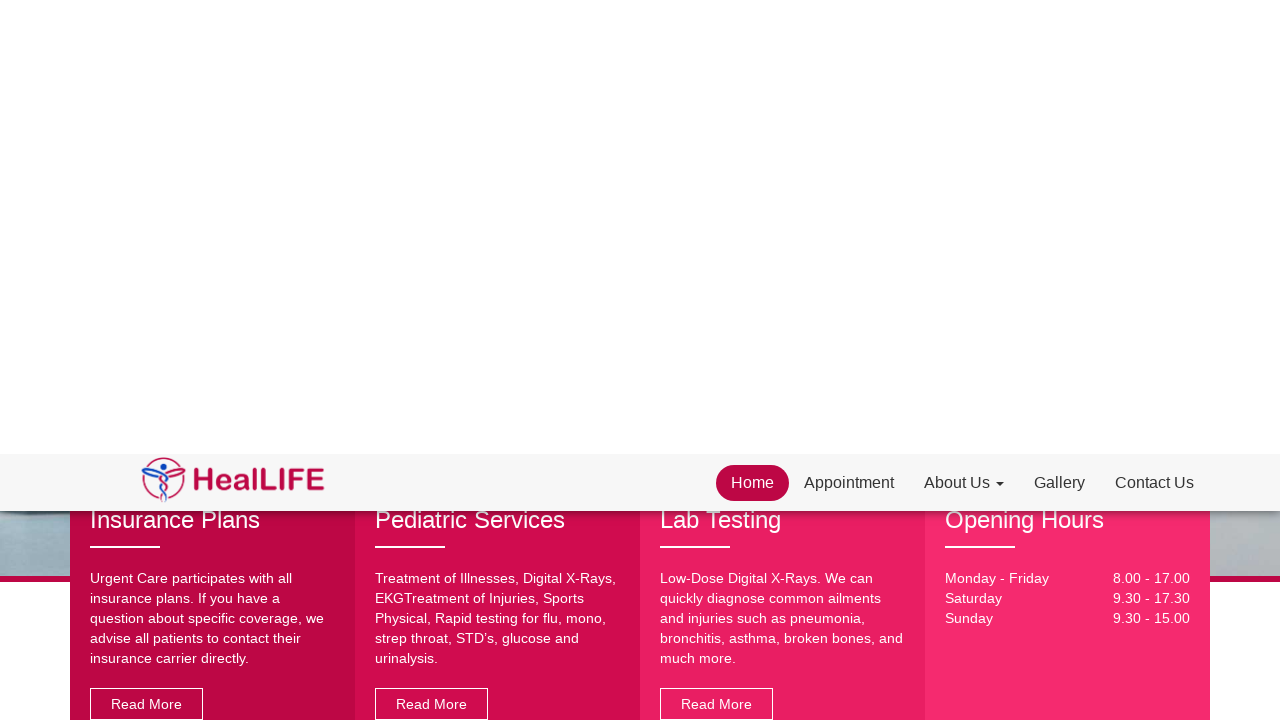

Waited 2 seconds for page to settle
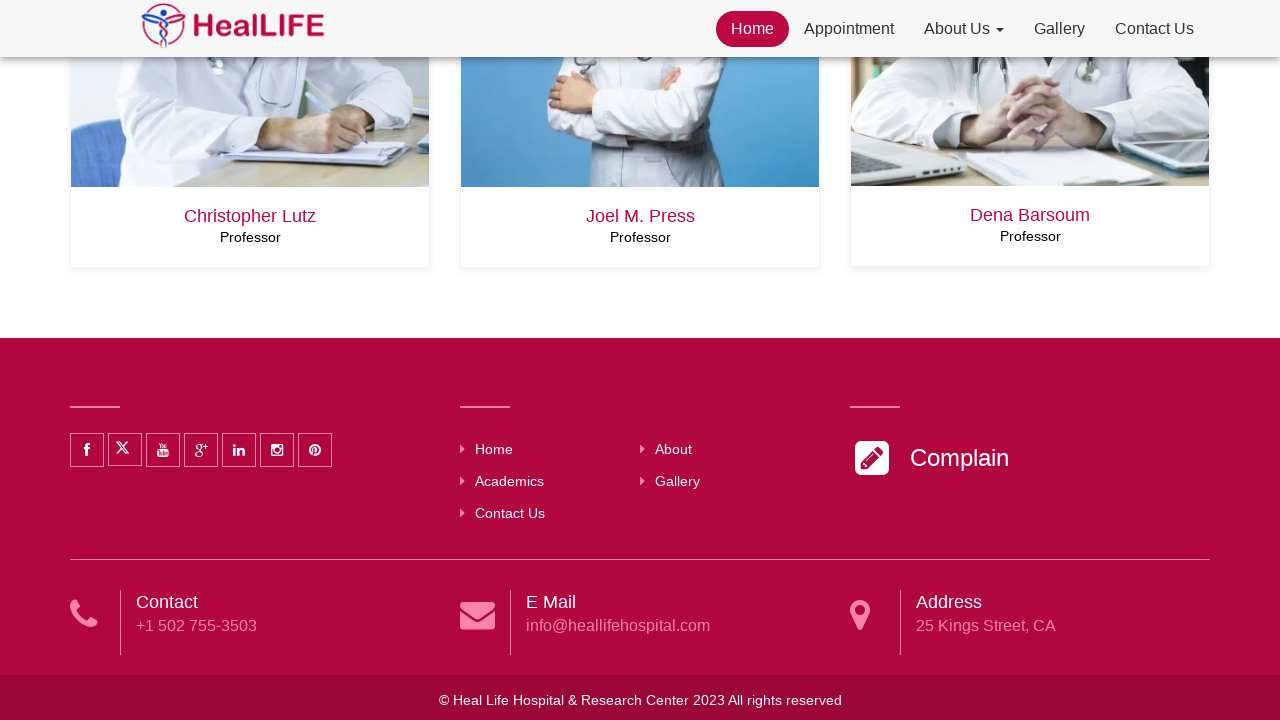

Verified Academics link is visible in footer
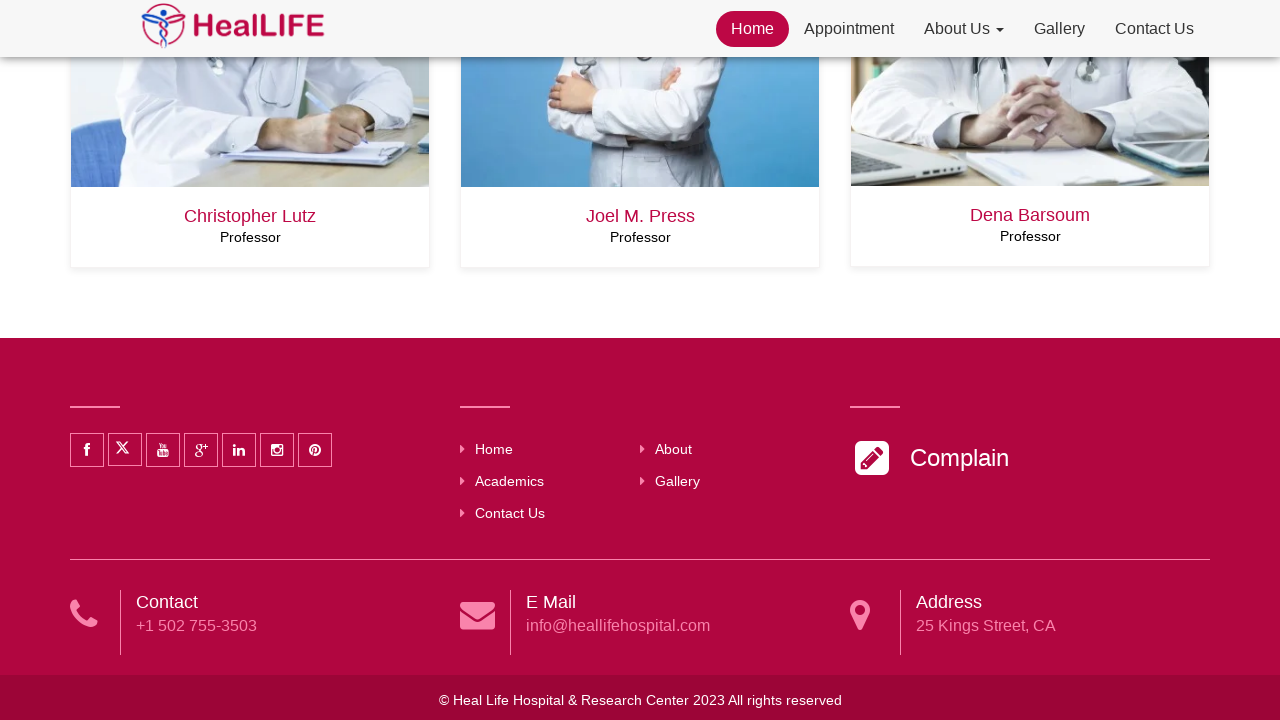

Clicked Academics link in footer at (510, 481) on footer a:has-text('Academics')
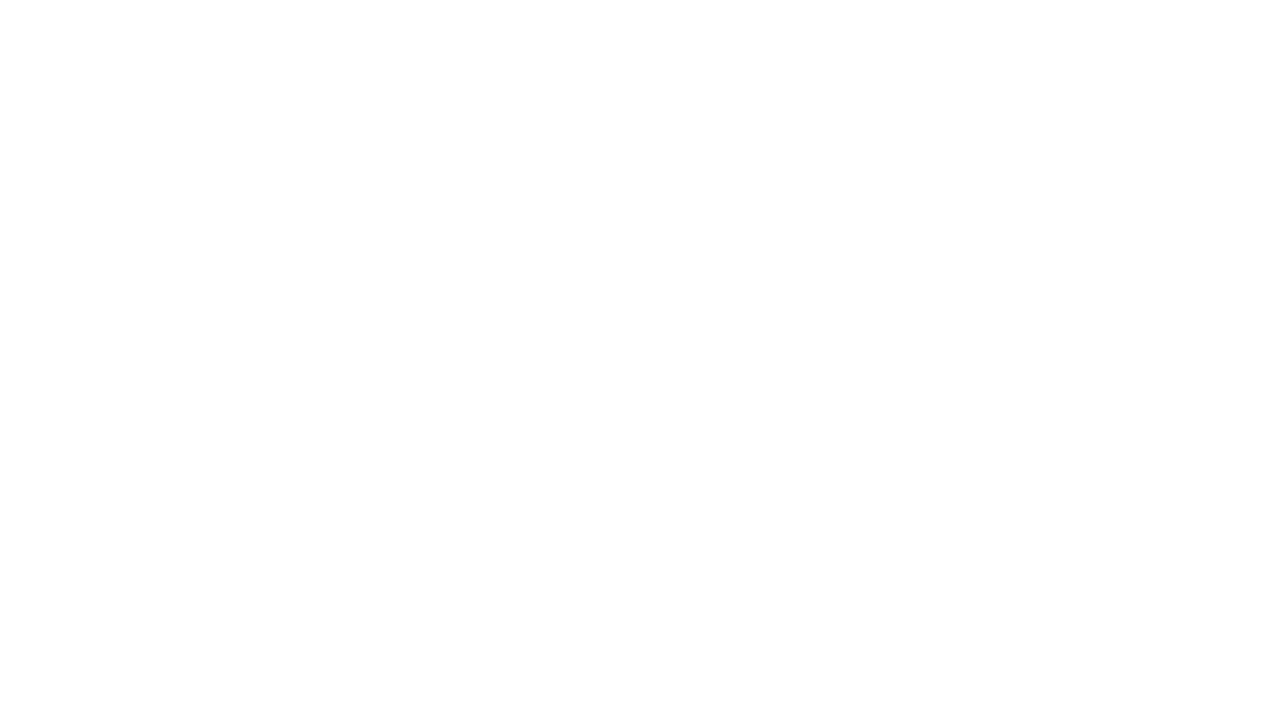

Verified navigation to Academics page (meet-our-doctors)
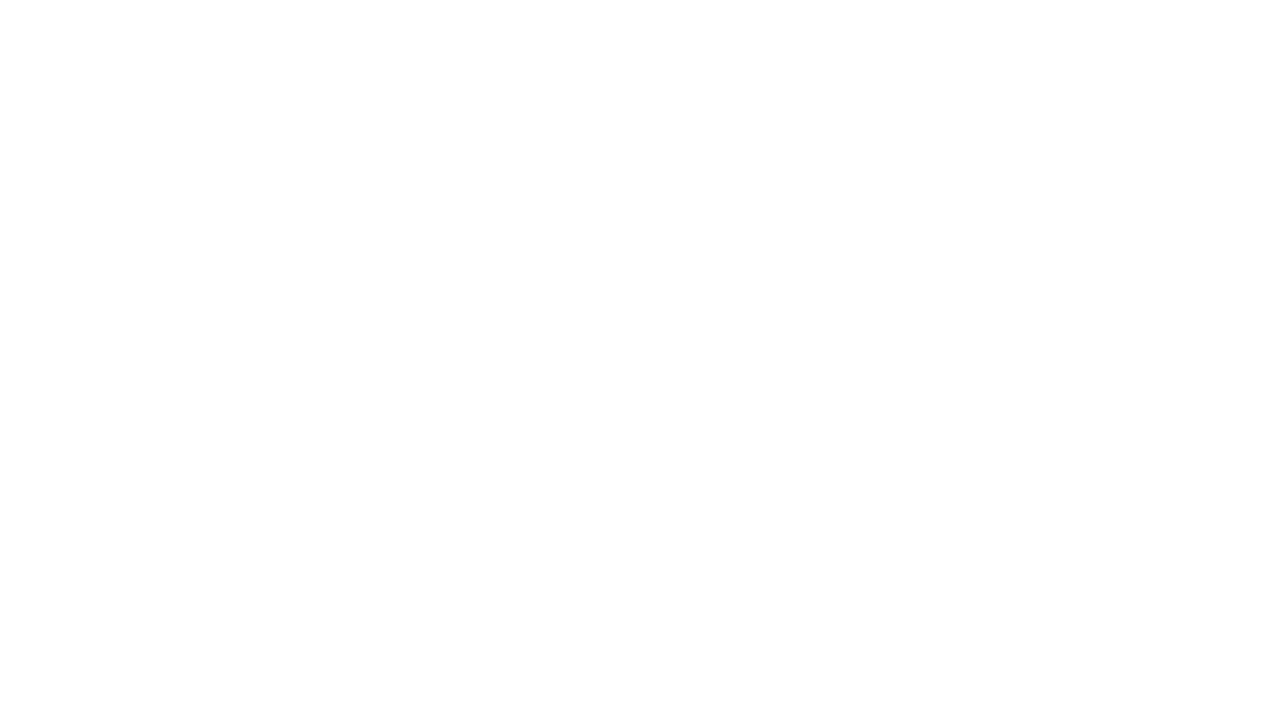

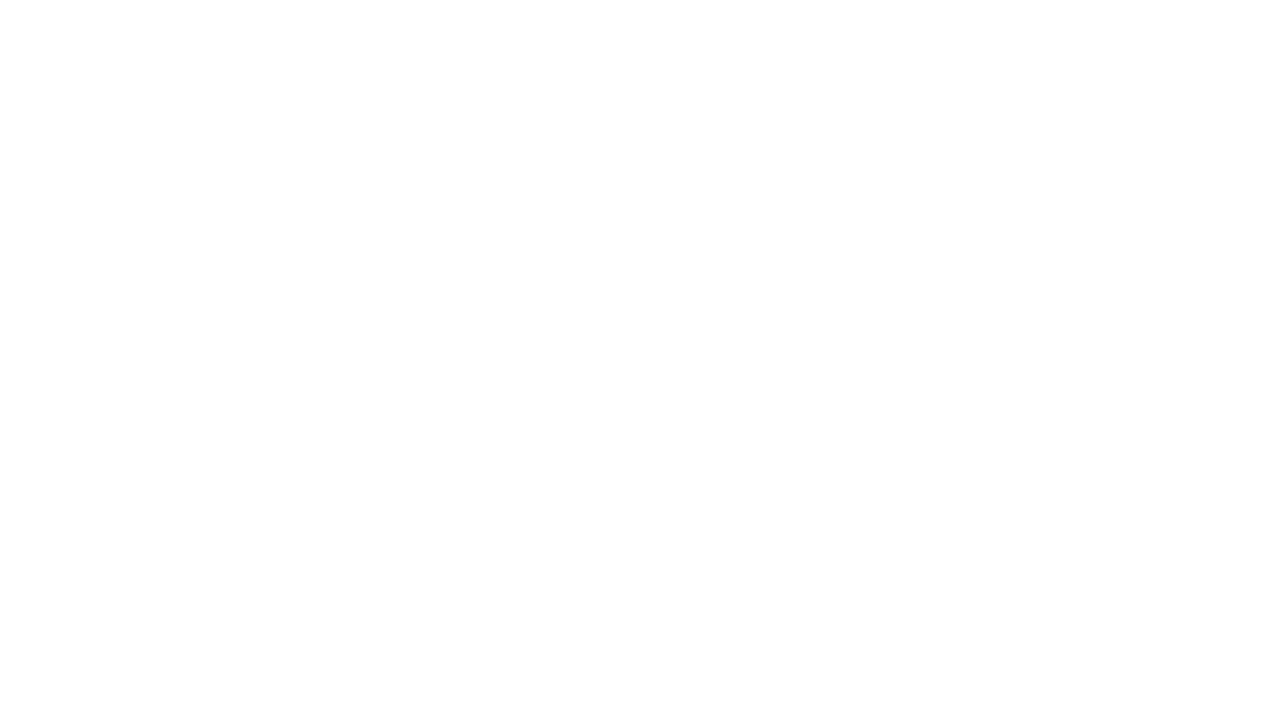